Tests the GreenKart shopping site by navigating to the landing page, searching for a product using a shortname, and verifying the product name is displayed in search results.

Starting URL: https://rahulshettyacademy.com/seleniumPractise/#/

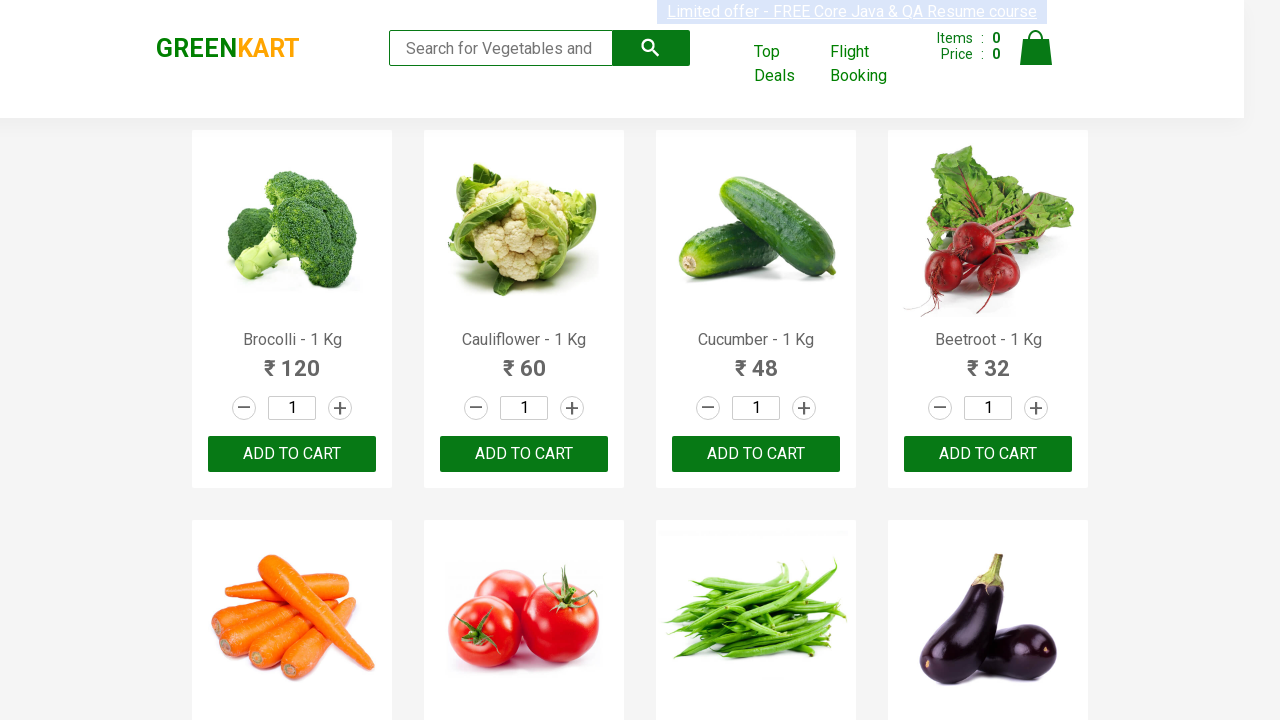

Filled search field with product shortname 'Tom' on input[type='search']
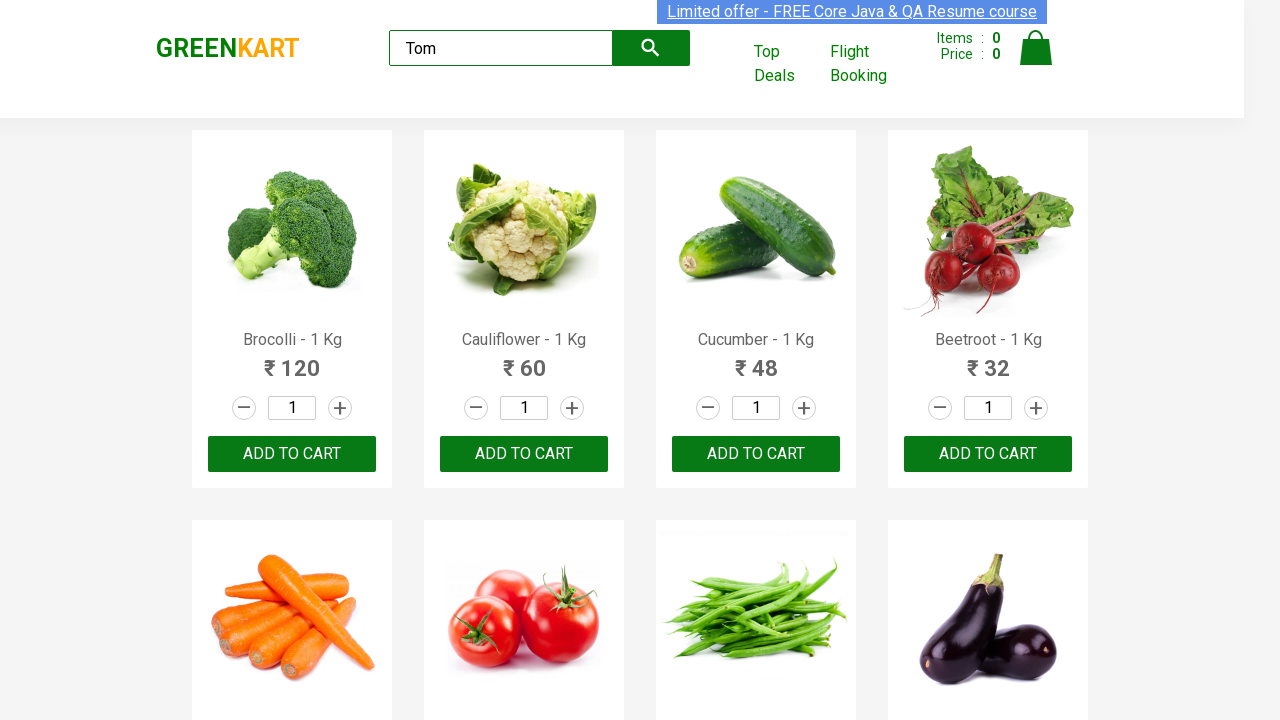

Search results loaded with product name elements visible
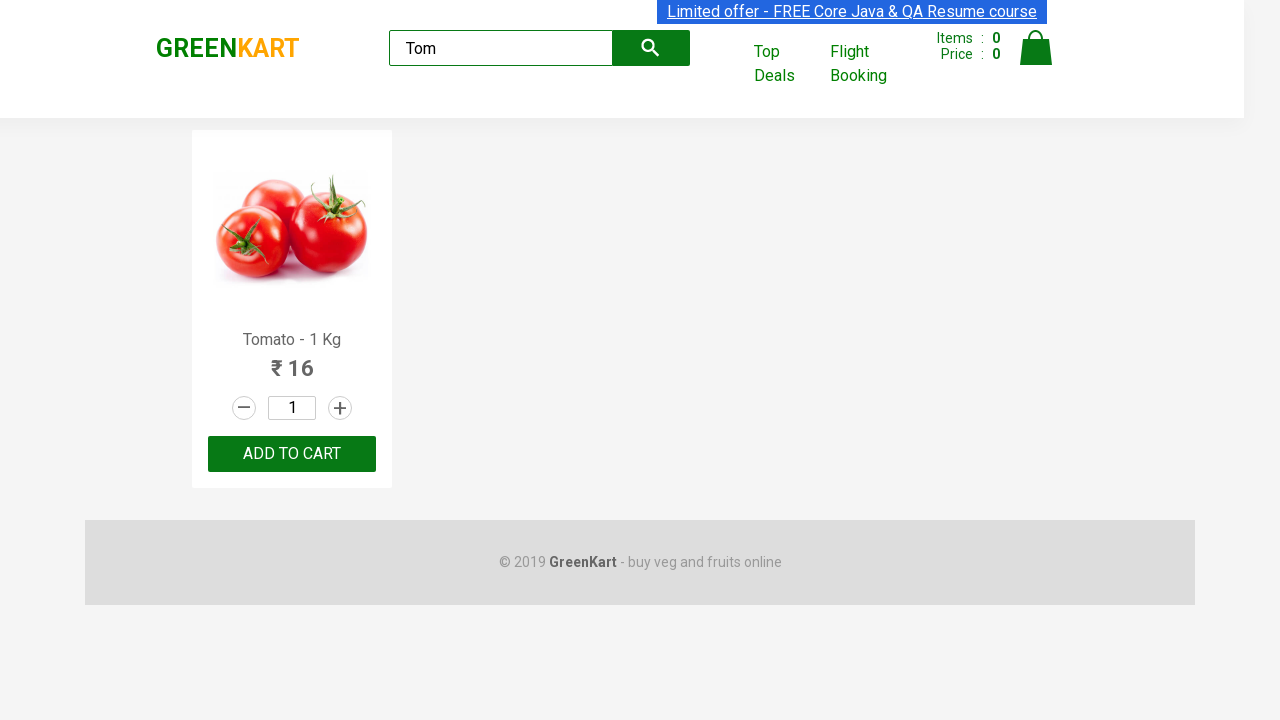

Located first product name element in search results
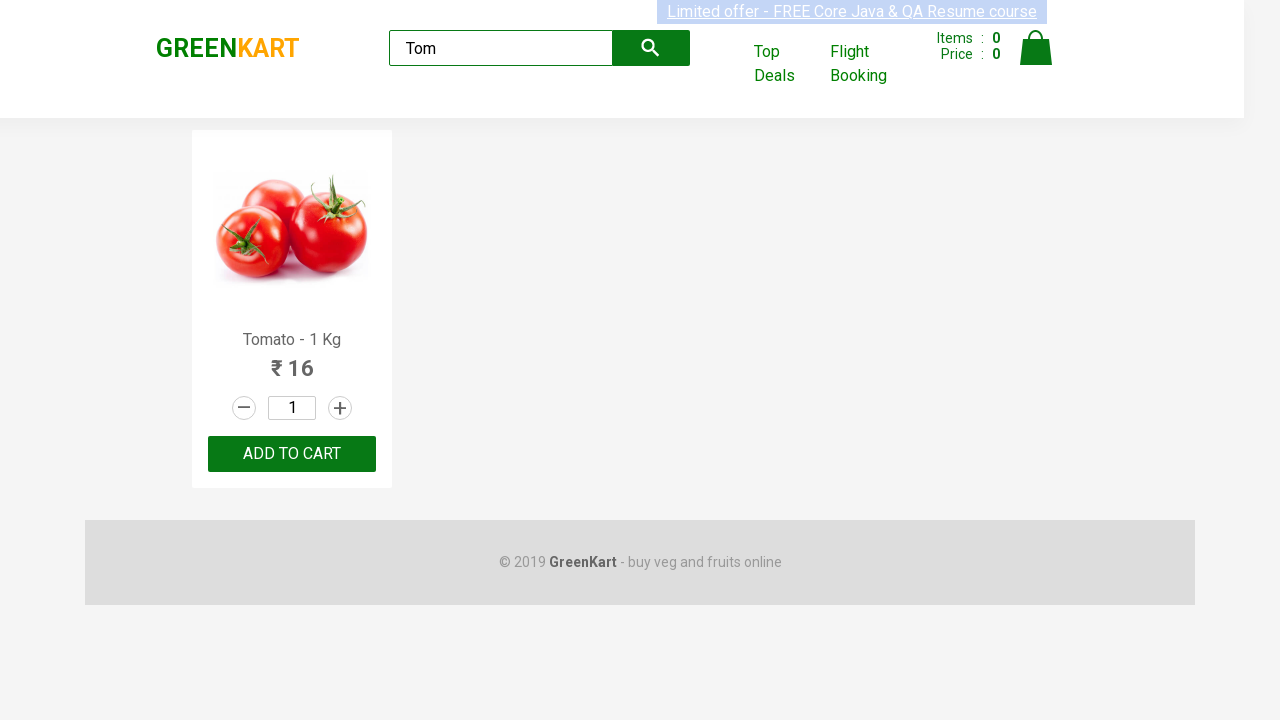

Extracted product name: 'Tomato'
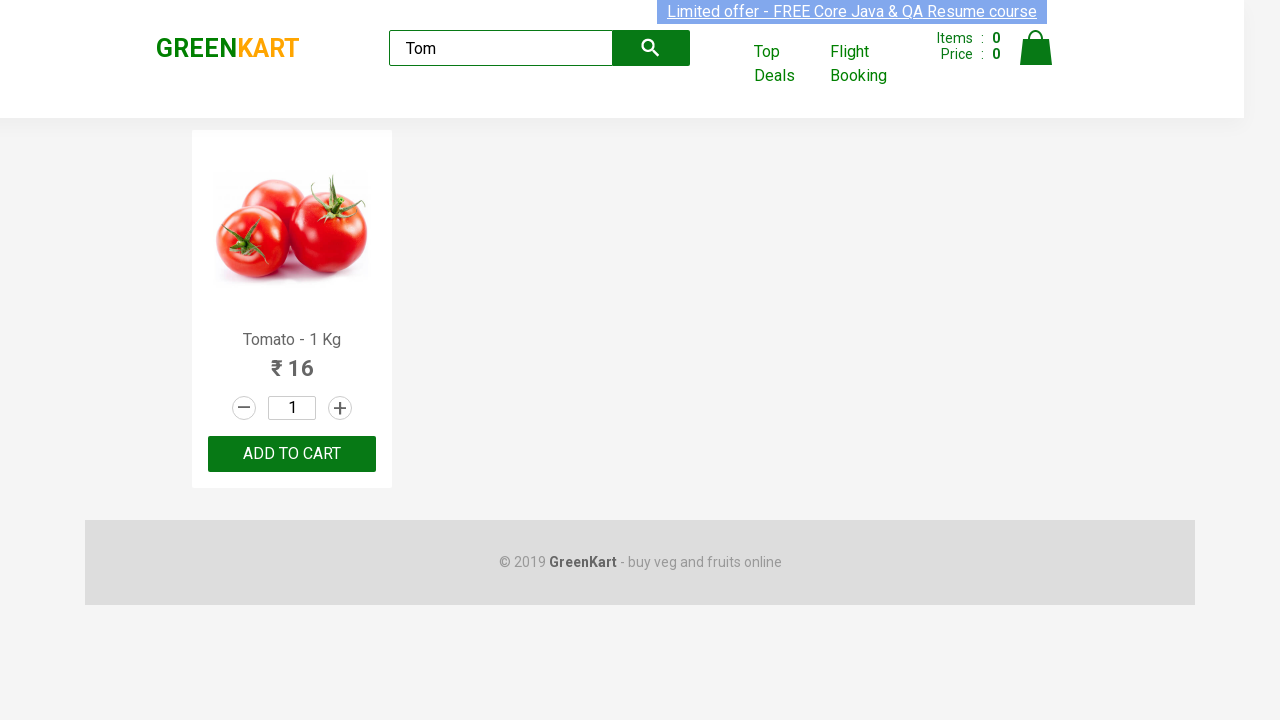

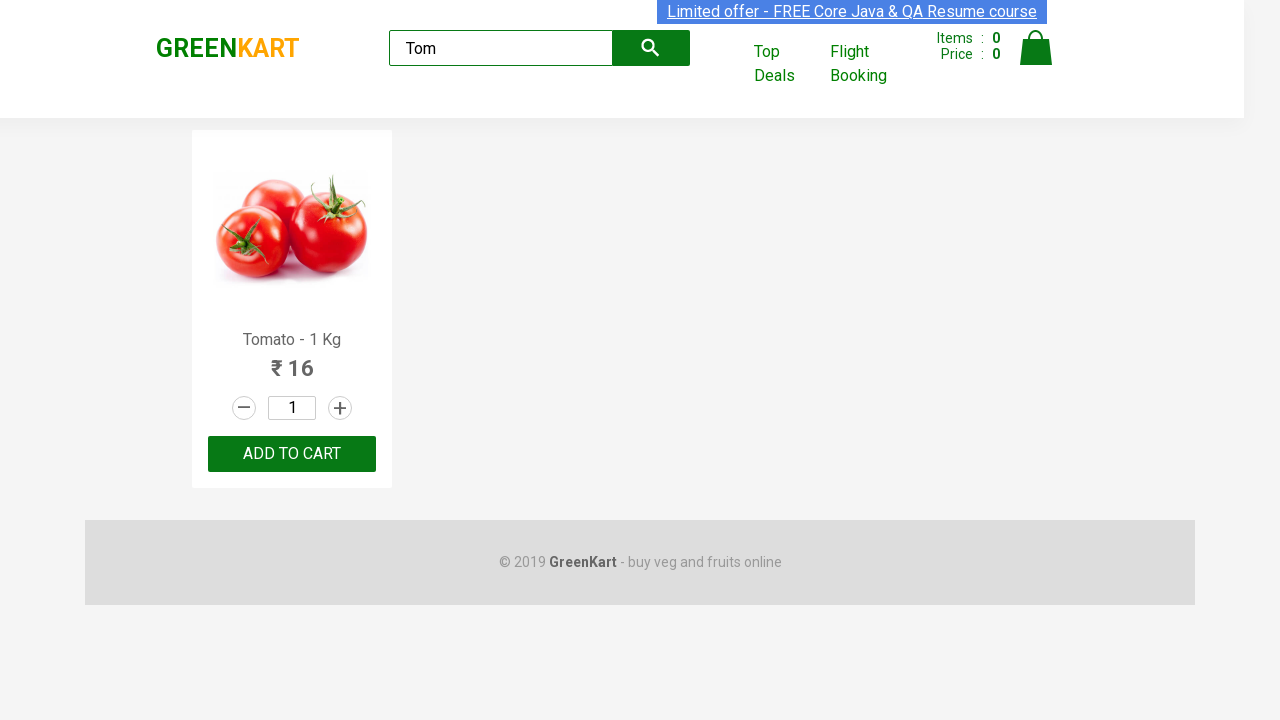